Tests WAI-ARIA checkbox example by clicking a button and then selecting all unchecked checkboxes

Starting URL: https://www.w3.org/TR/2019/NOTE-wai-aria-practices-1.1-20190814/examples/checkbox/checkbox-1/checkbox-1.html

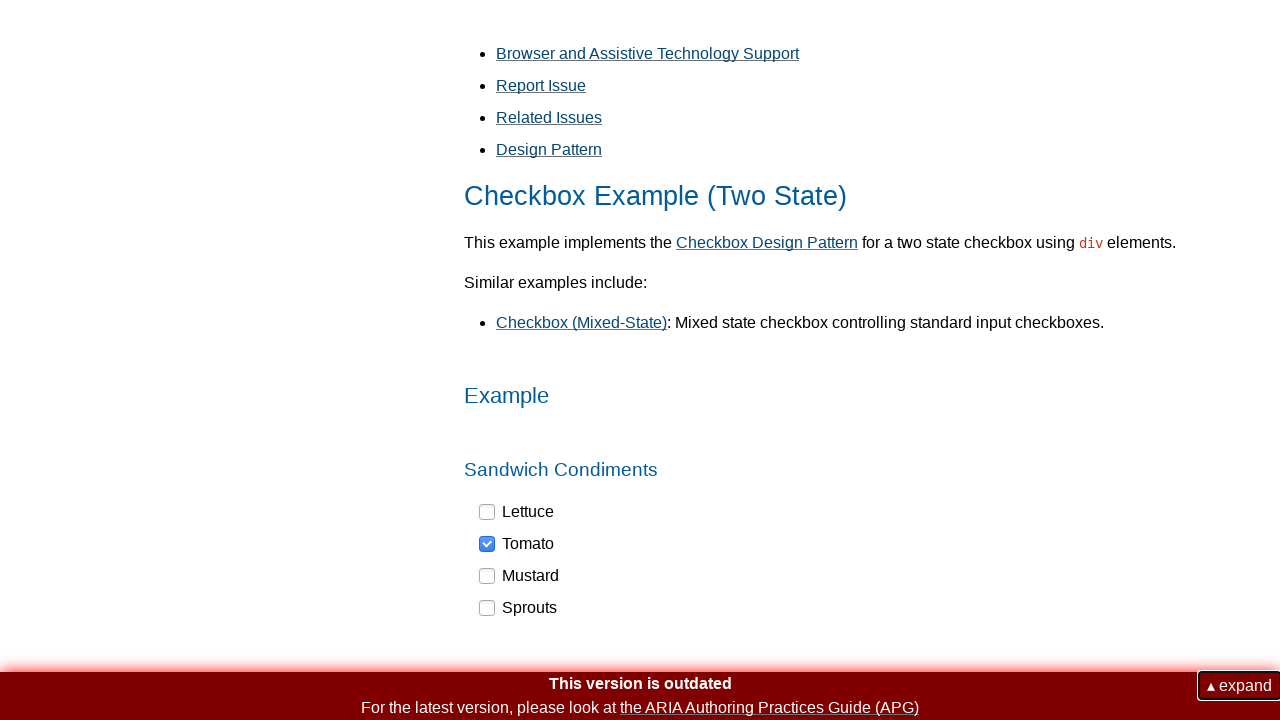

Clicked button to enable checkbox selection at (1240, 686) on button
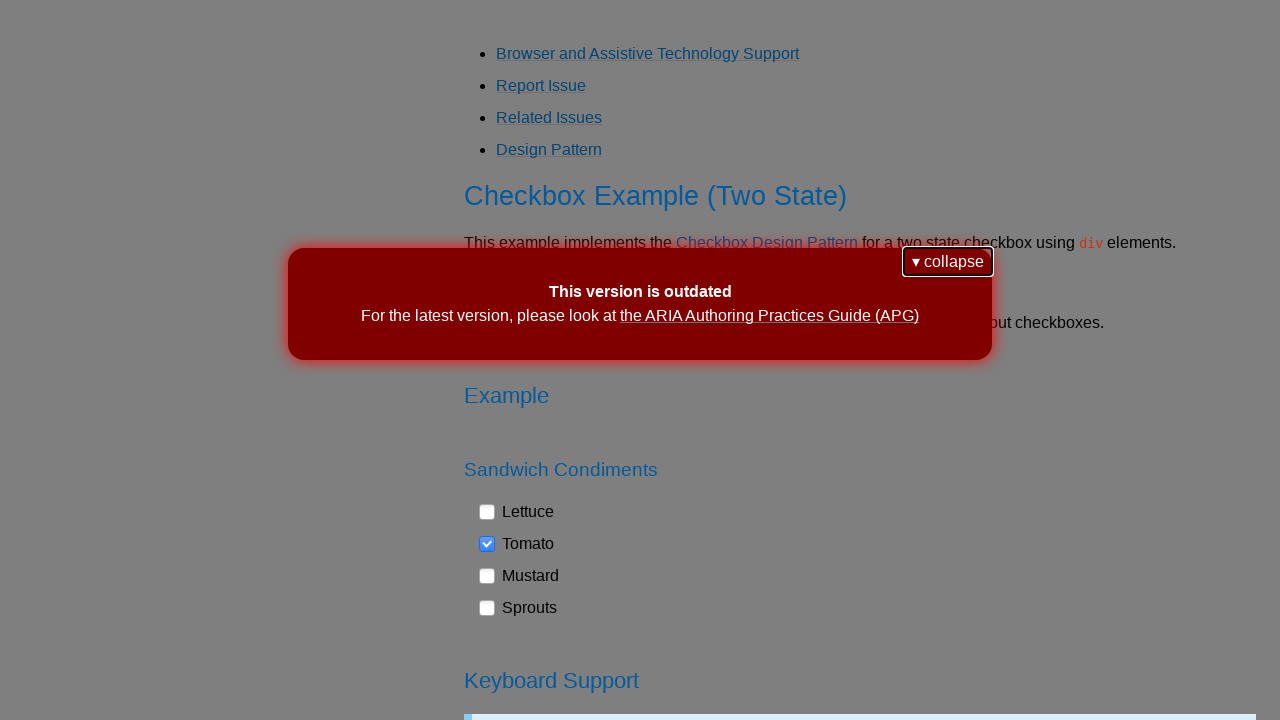

Waited 3 seconds for dynamic changes to complete
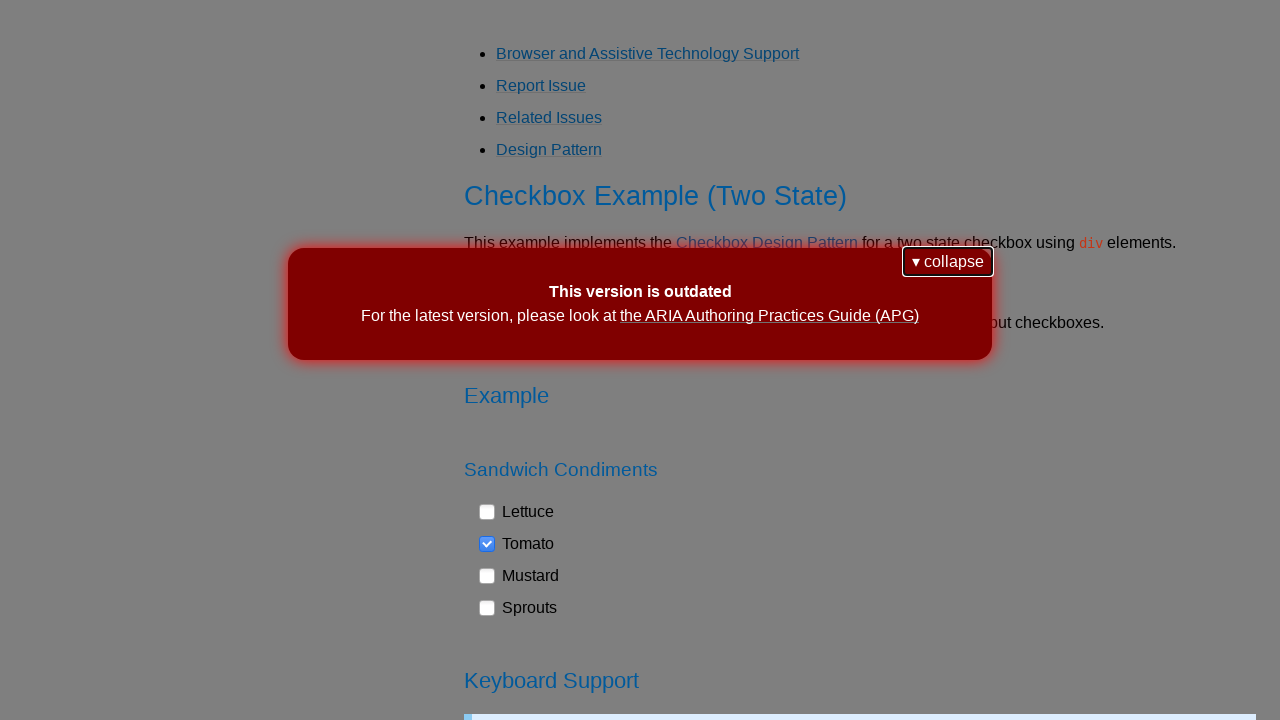

Located 3 unchecked checkboxes
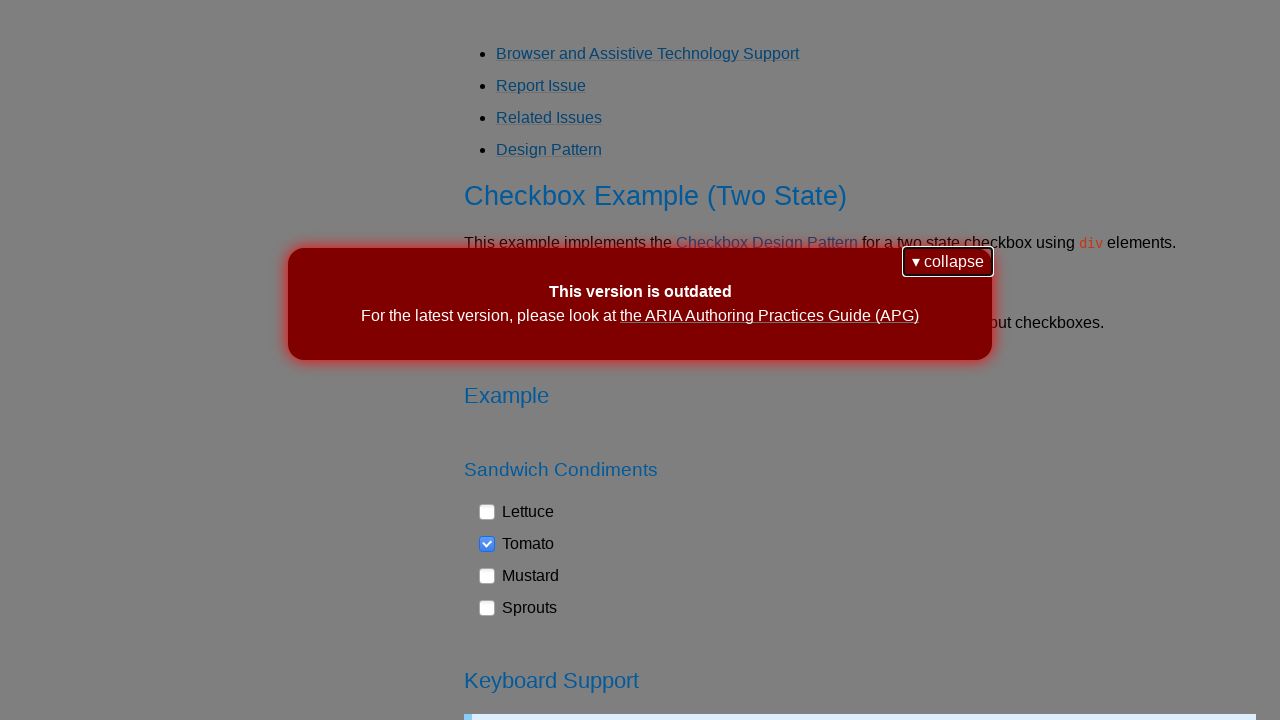

Clicked an unchecked checkbox to select it at (517, 512) on div[aria-checked='false'] >> nth=0
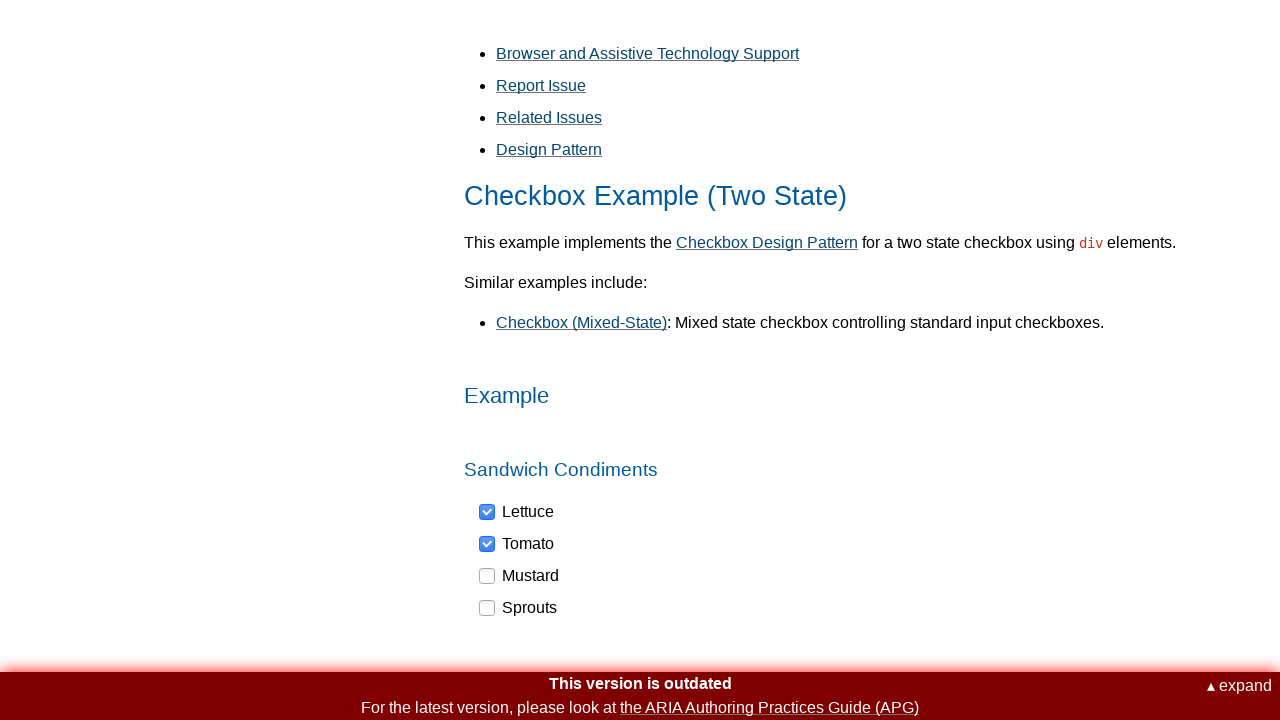

Clicked an unchecked checkbox to select it at (519, 608) on div[aria-checked='false'] >> nth=1
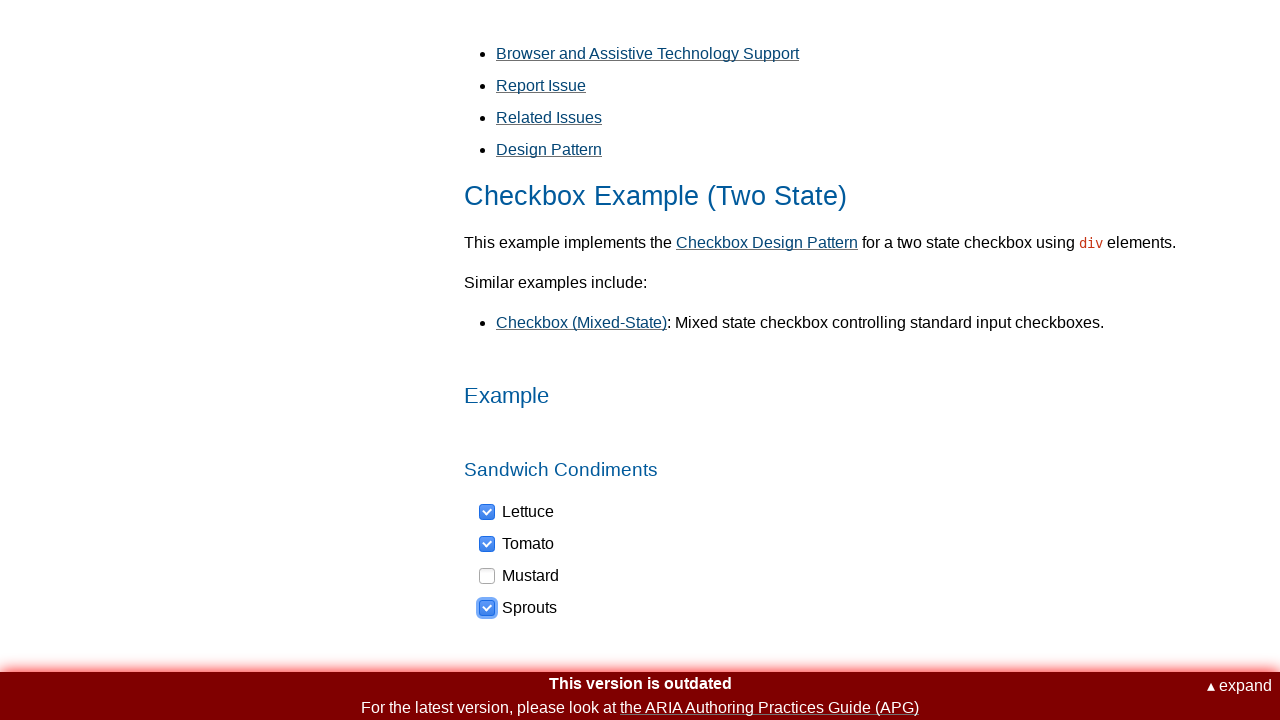

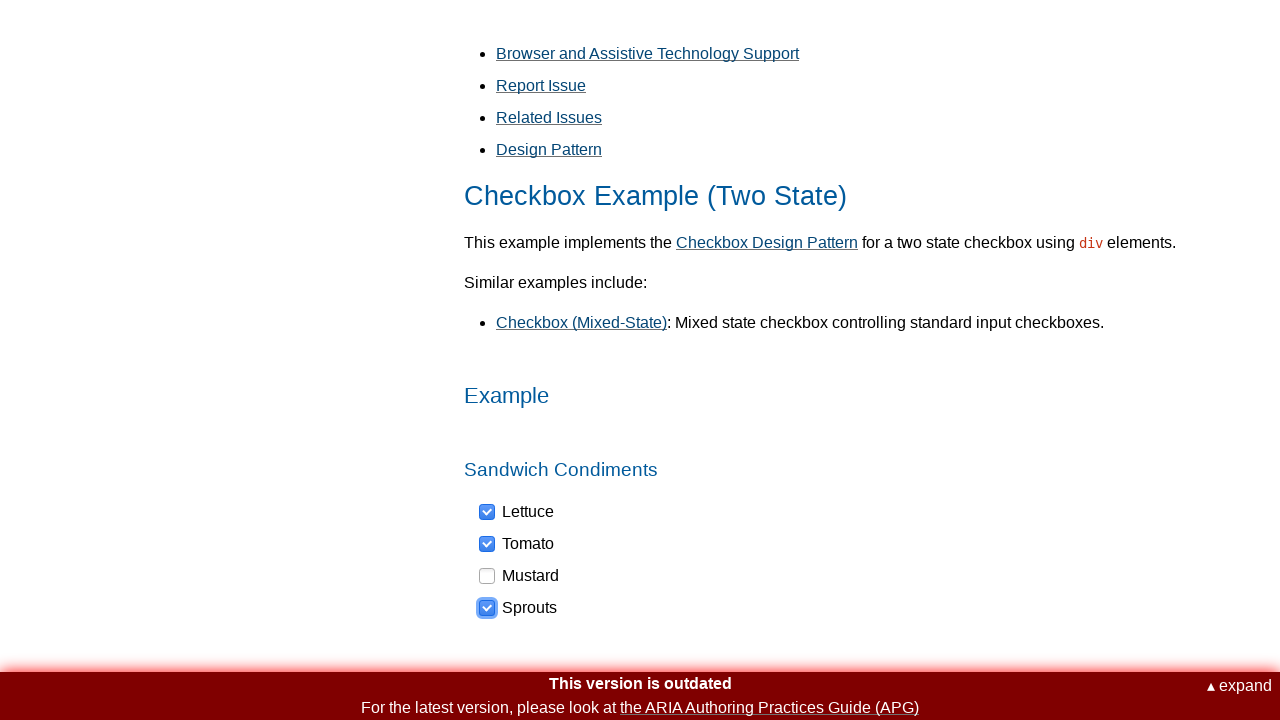